Tests error handling by attempting to find elements using a non-existent selector on the index.hu website

Starting URL: https://index.hu

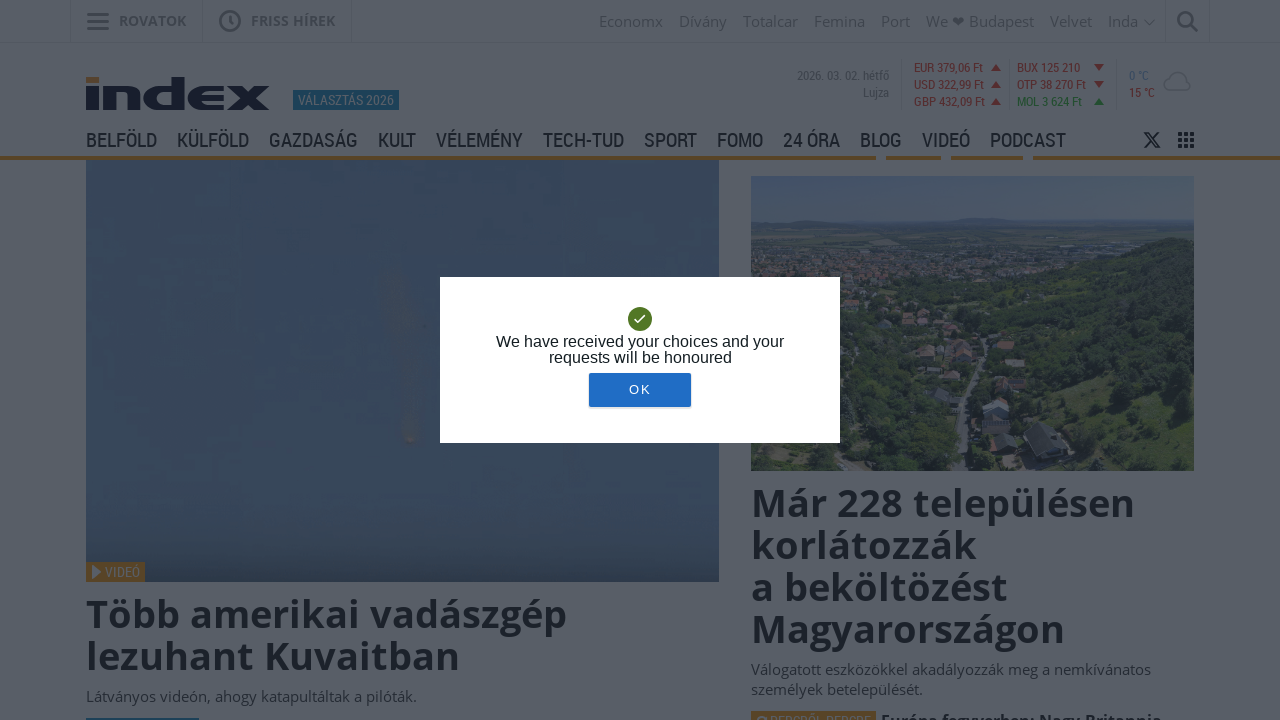

Attempted to query non-existent selector 'nem létező'
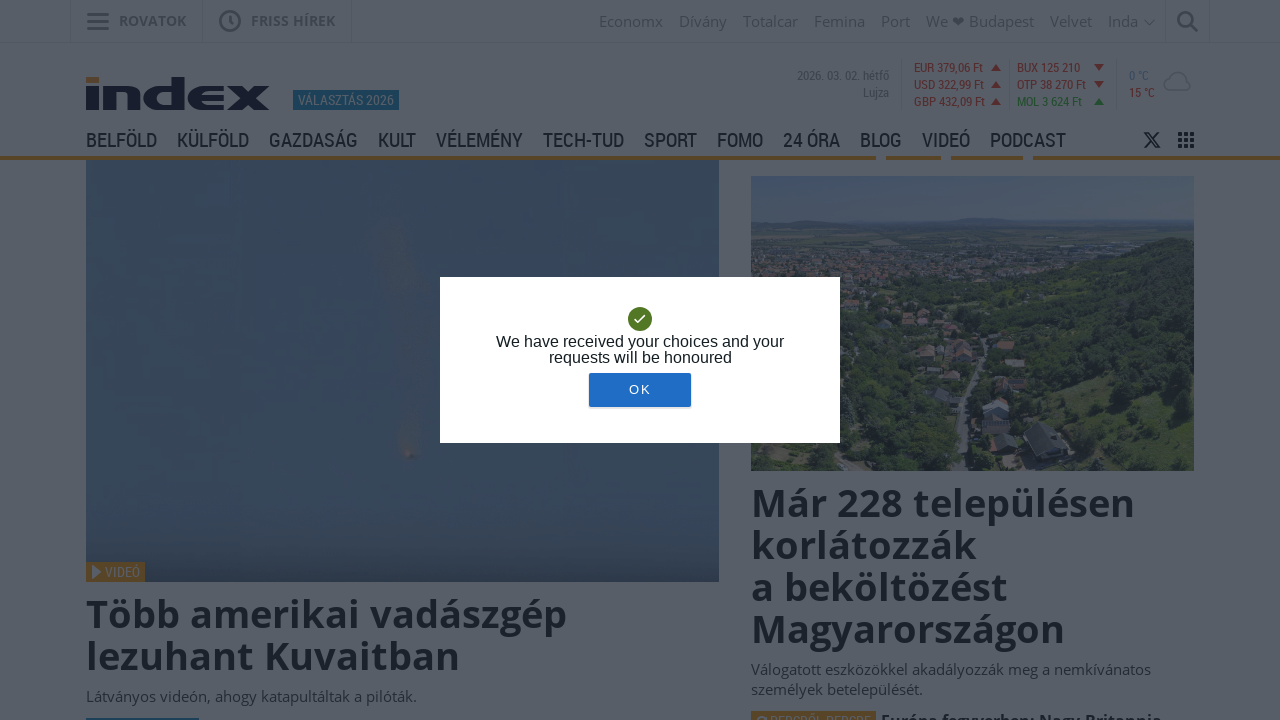

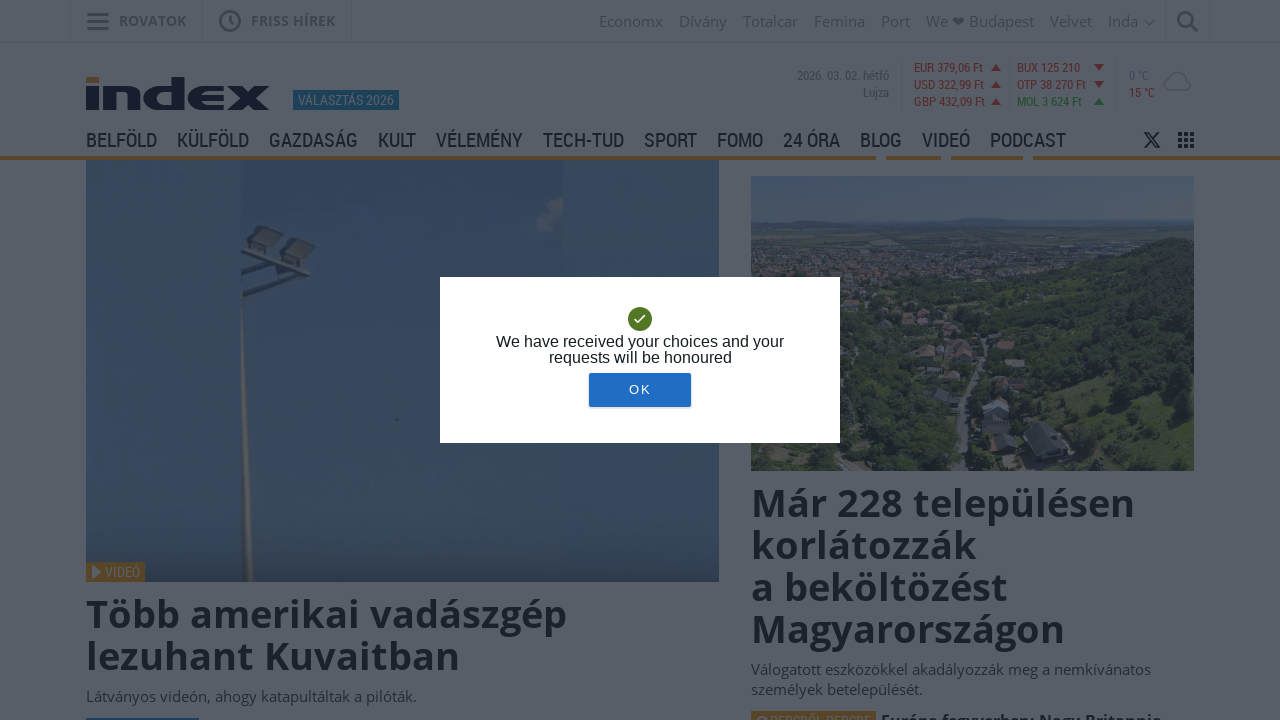